Tests drag and drop functionality on jQuery UI demo page by dragging an element and dropping it onto a target area

Starting URL: https://jqueryui.com/droppable/

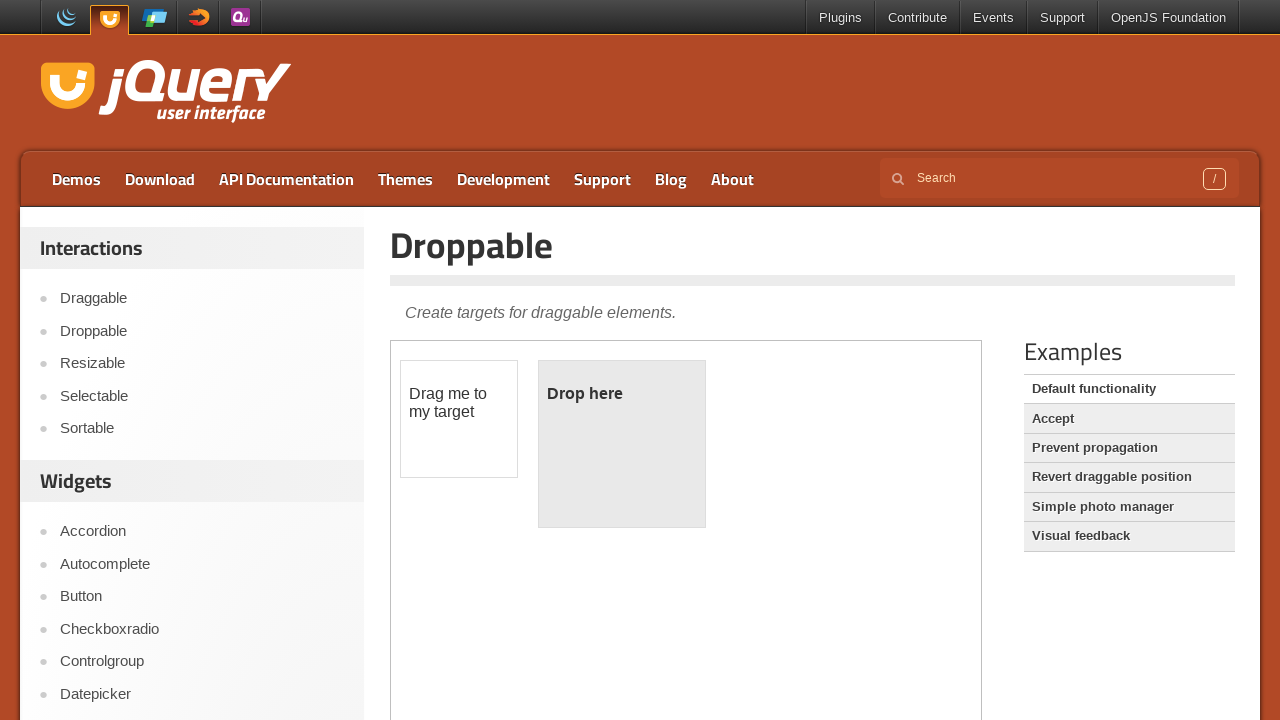

Located the demo iframe
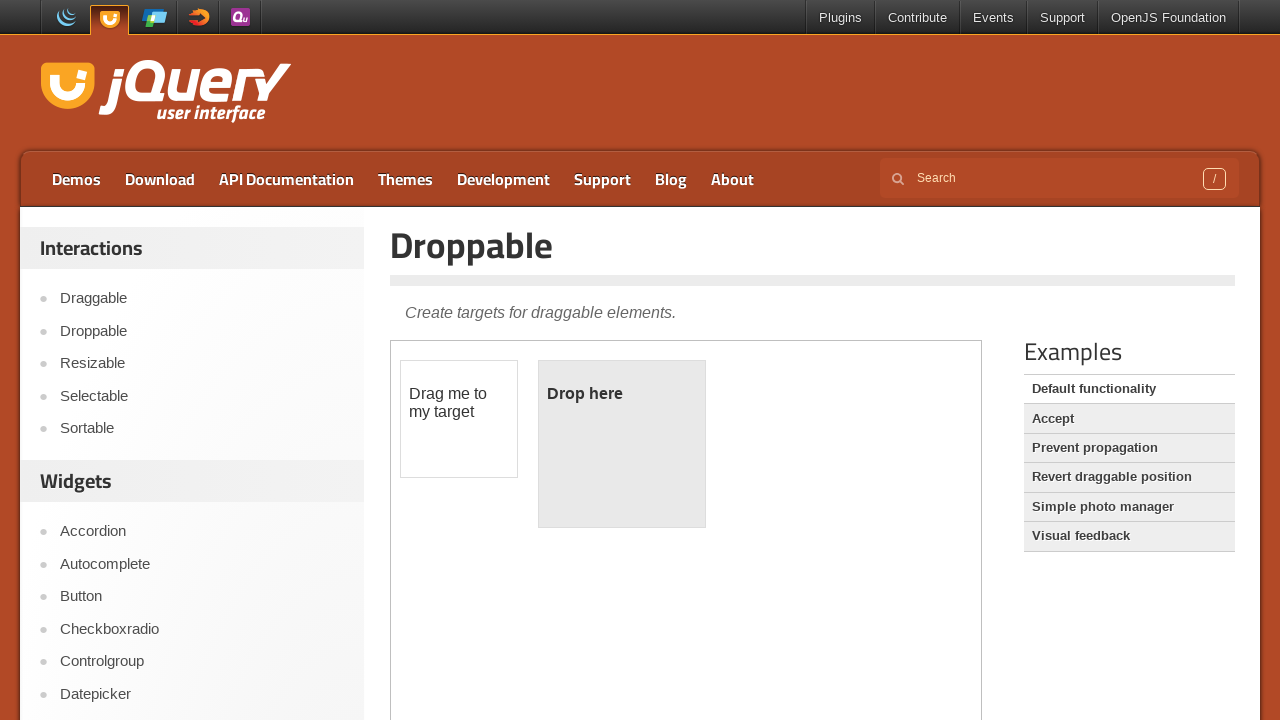

Located the draggable element
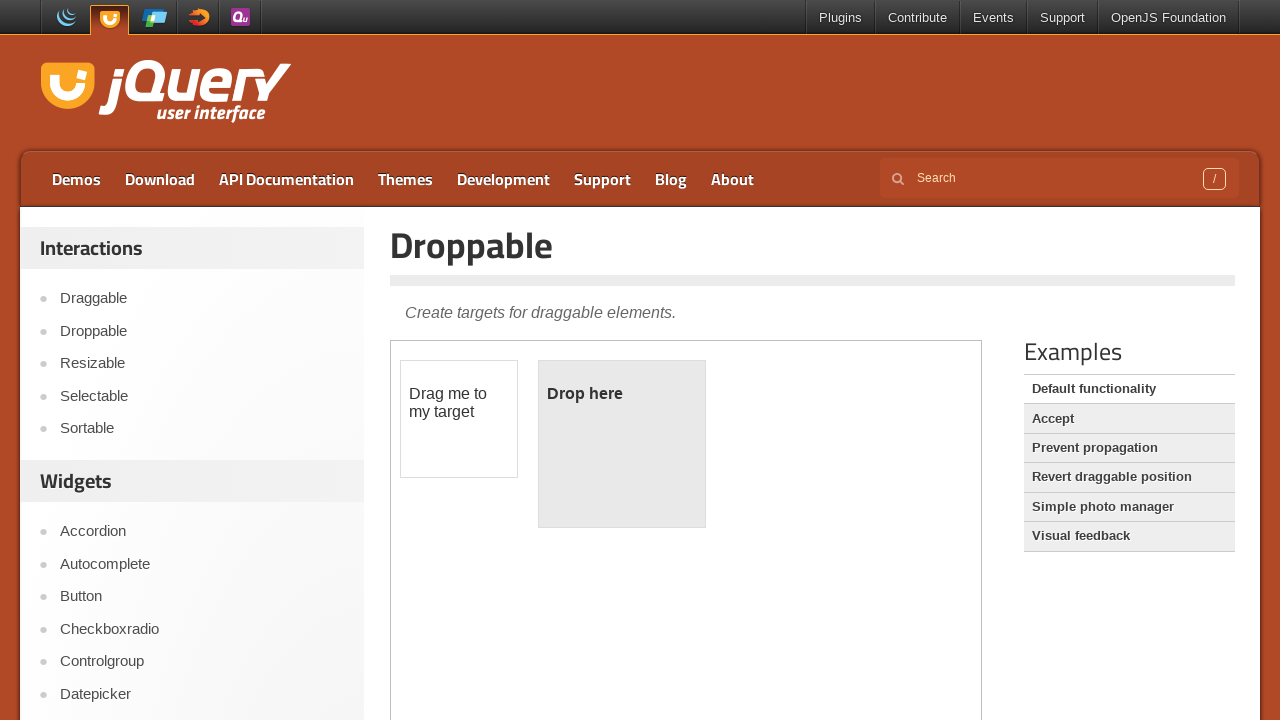

Located the droppable target element
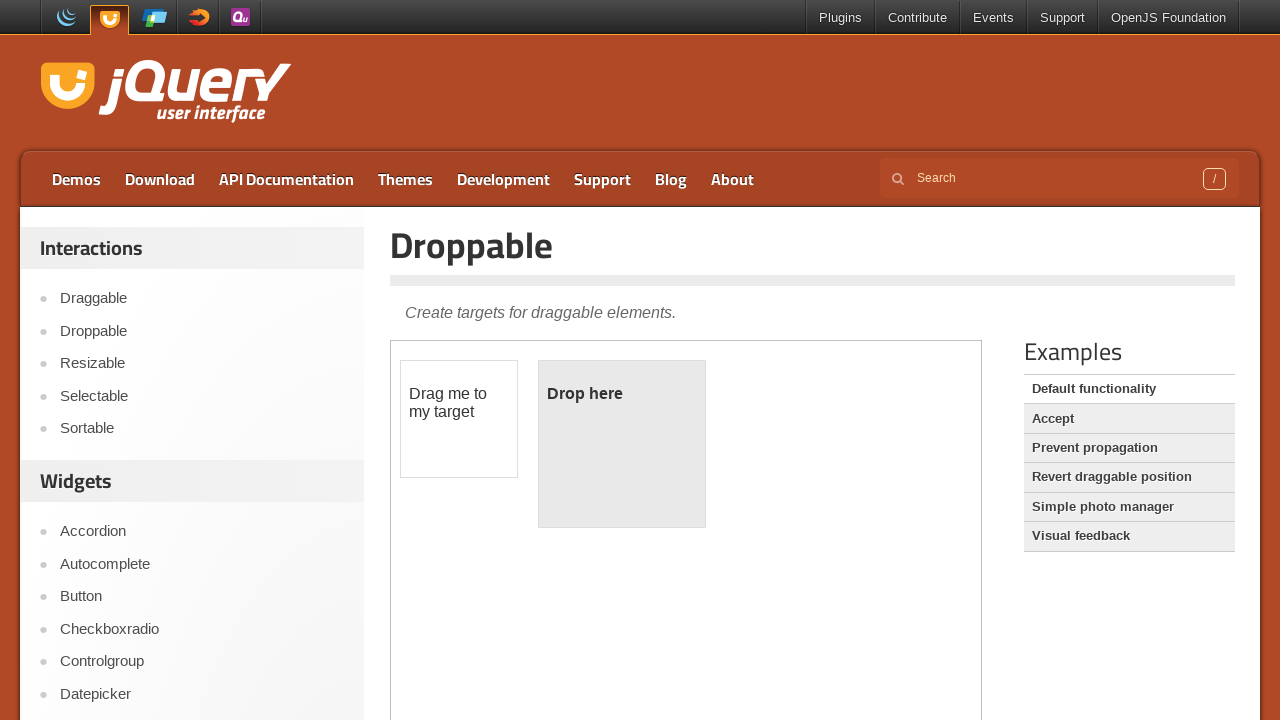

Dragged element onto the droppable target at (622, 444)
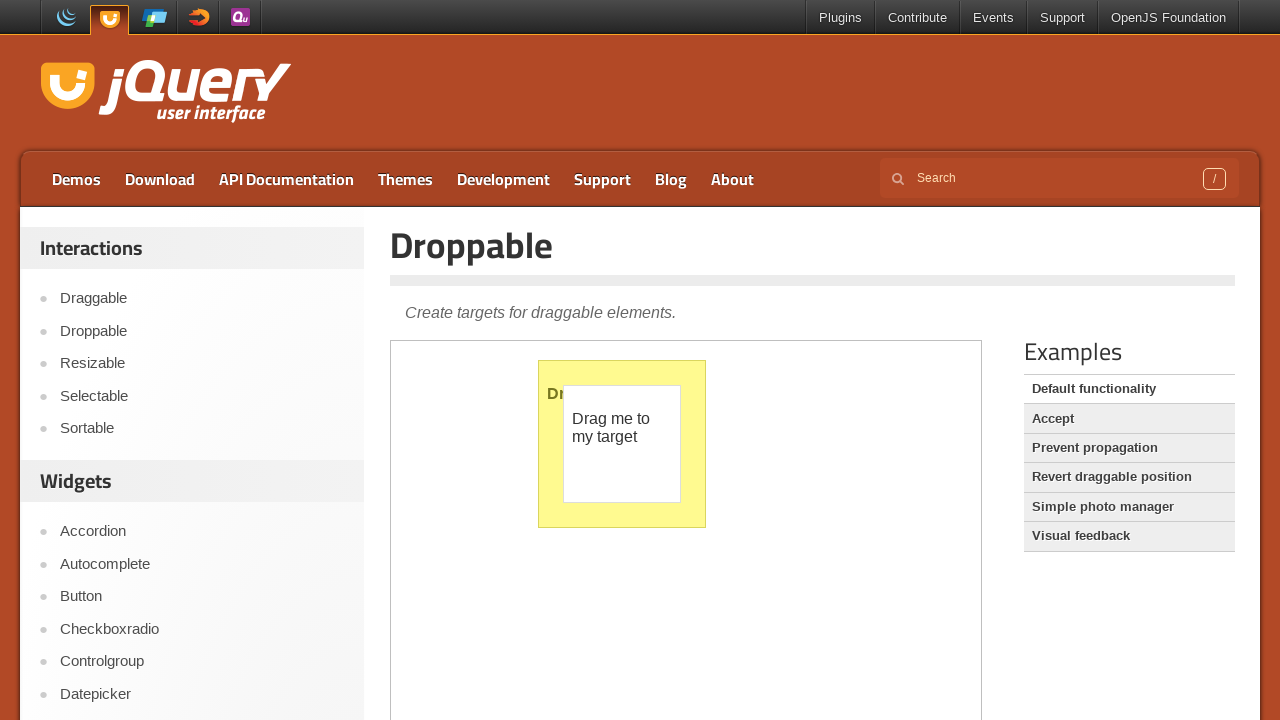

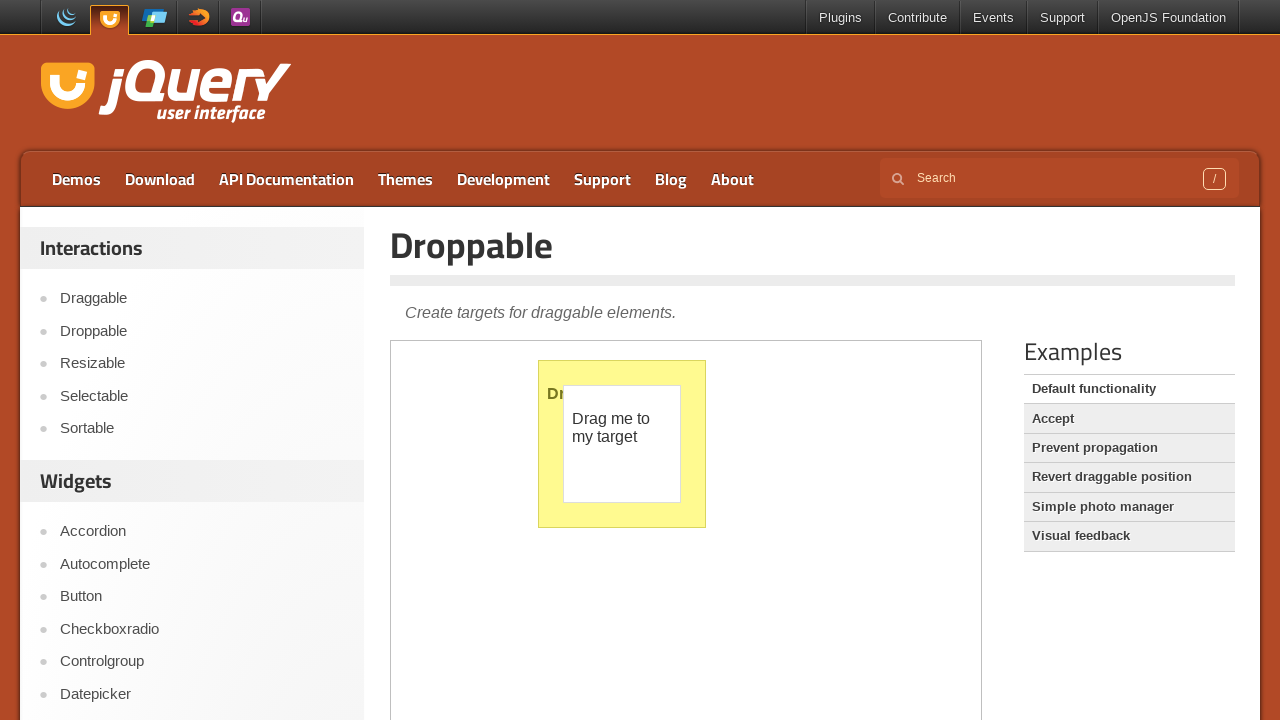